Tests HTML5 drag and drop by swapping two columns and verifying their headers have switched positions

Starting URL: https://automationfc.github.io/drag-drop-html5/

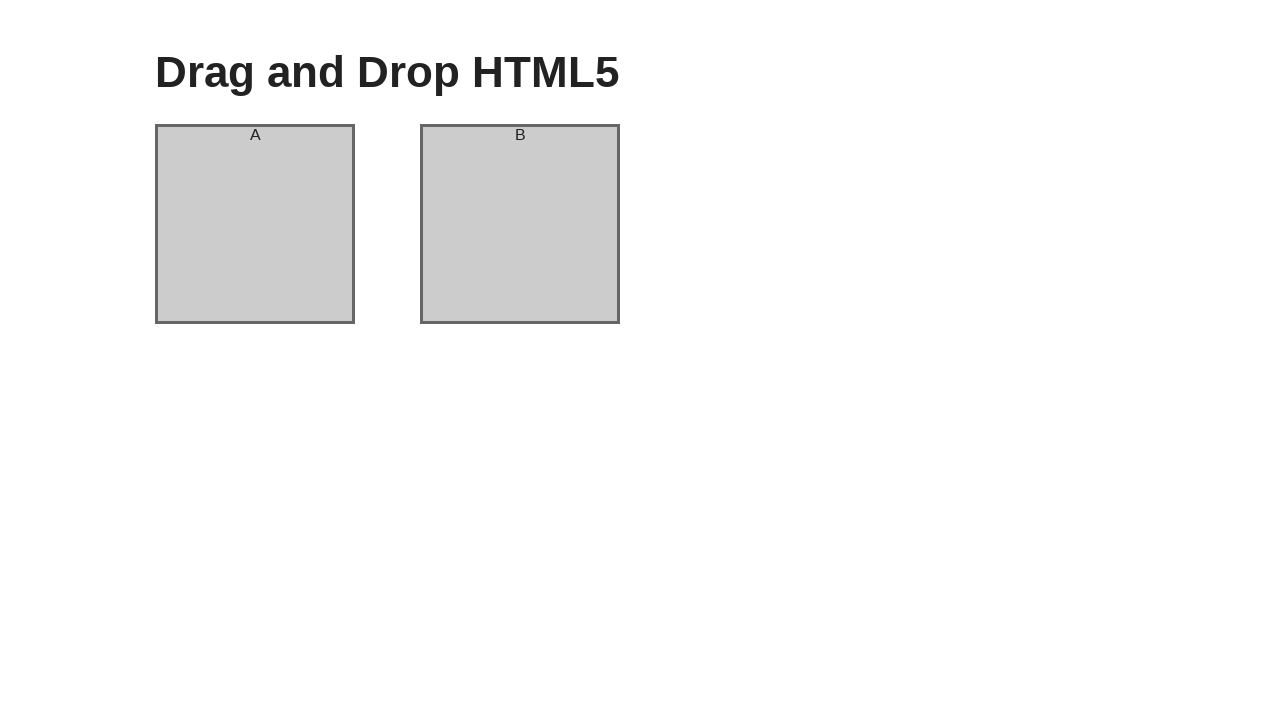

Located source column A
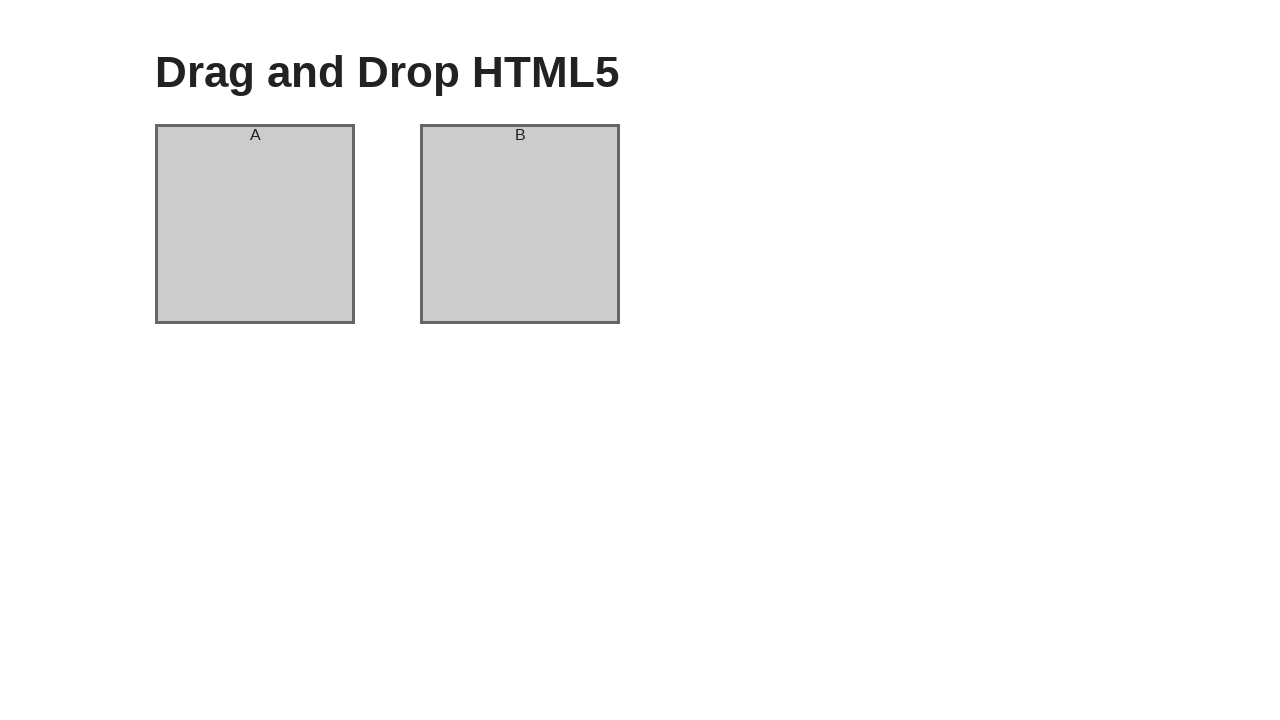

Located target column B
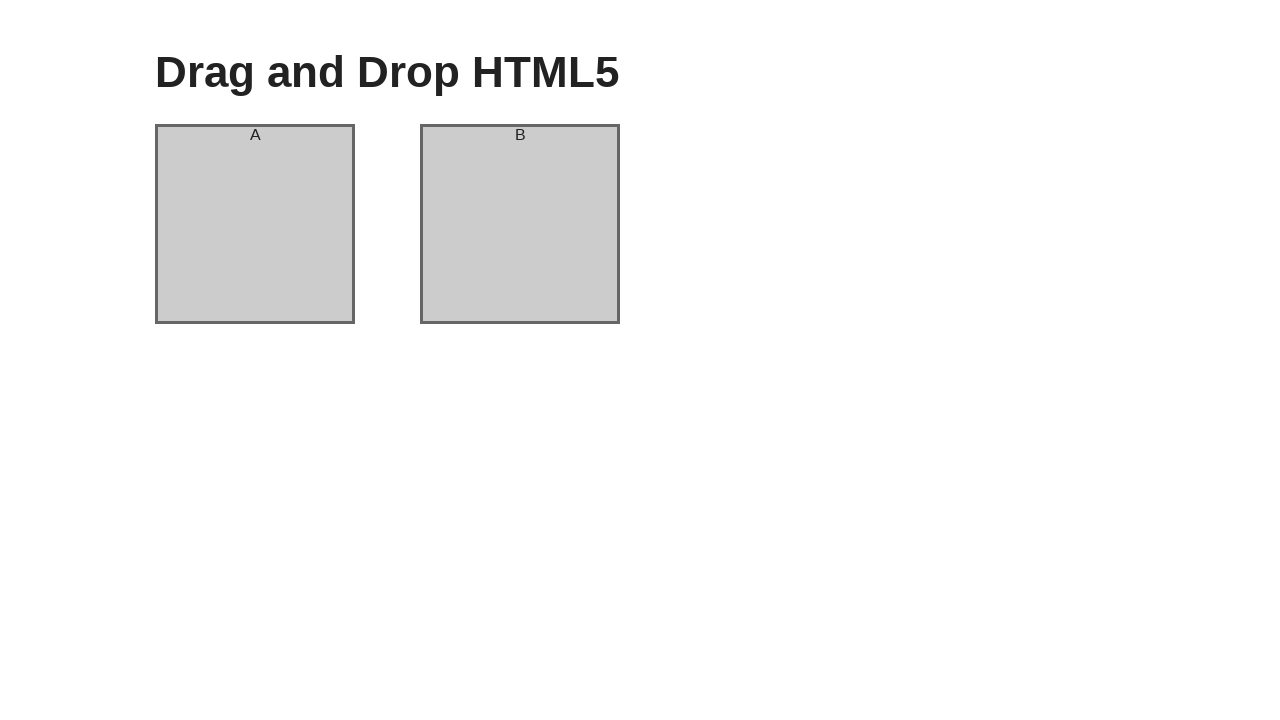

Dragged column A to column B position at (520, 224)
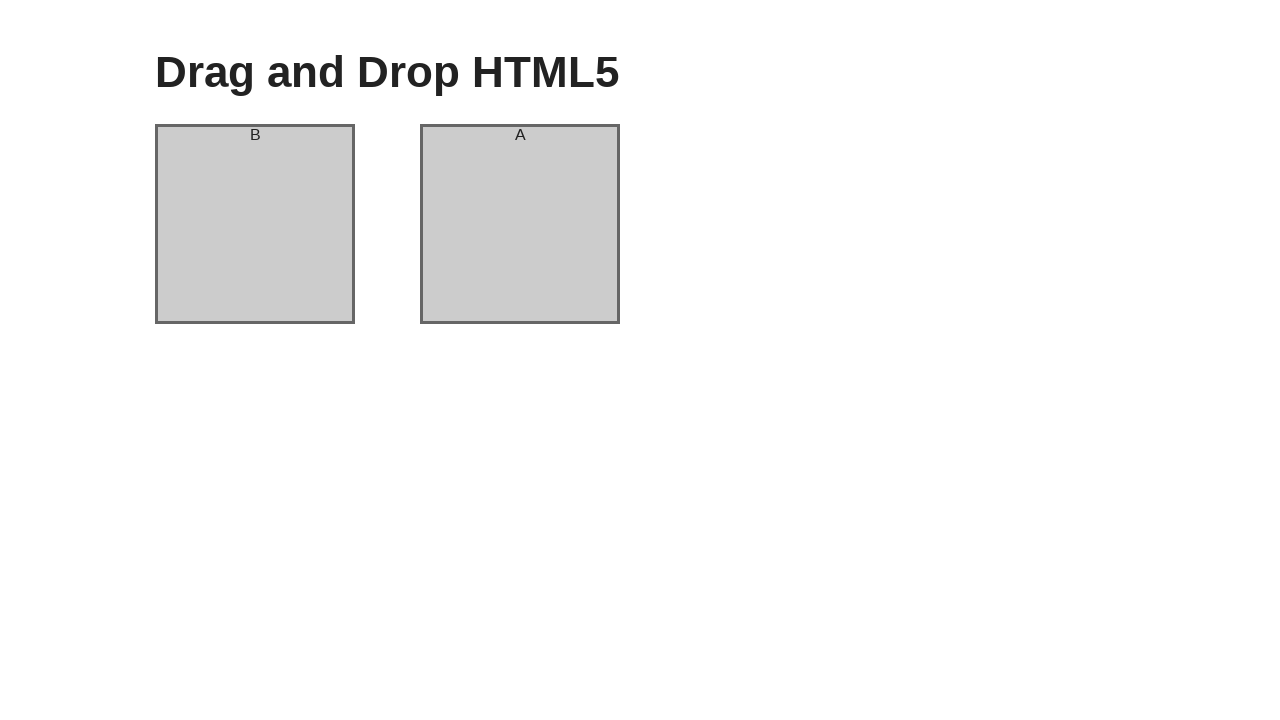

Verified column A header now shows 'B'
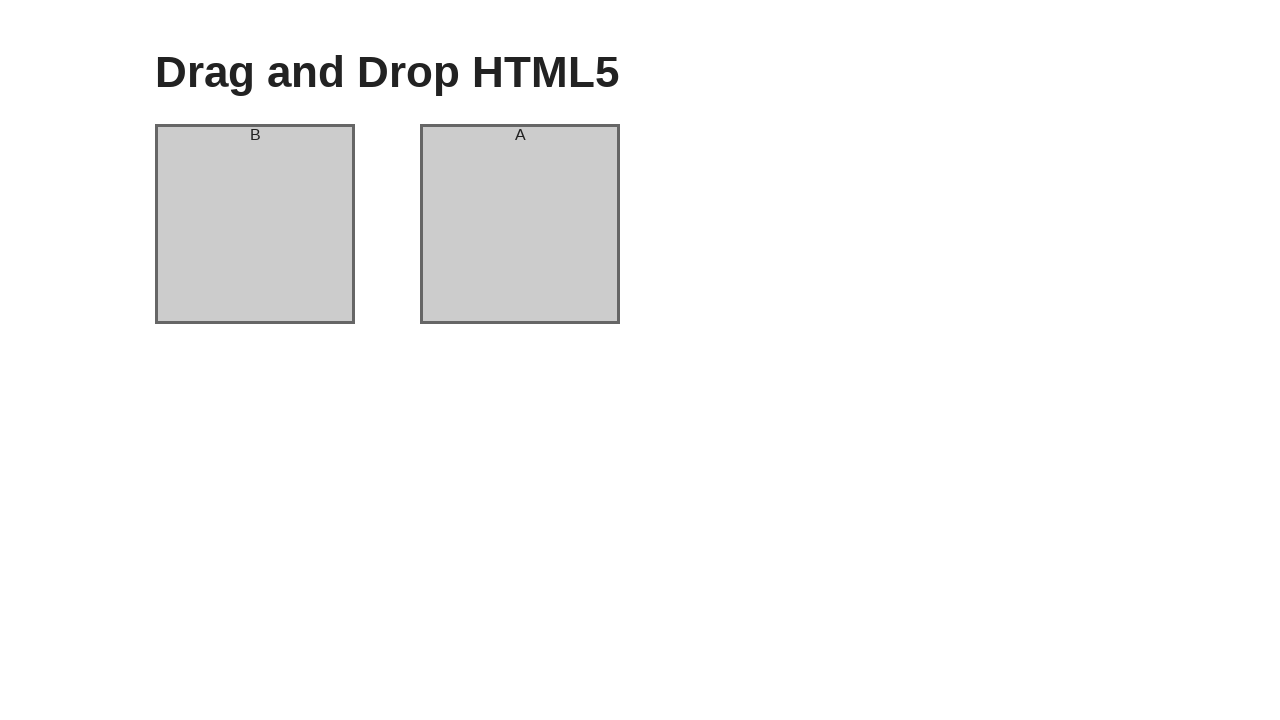

Verified column B header now shows 'A' - drag and drop successful
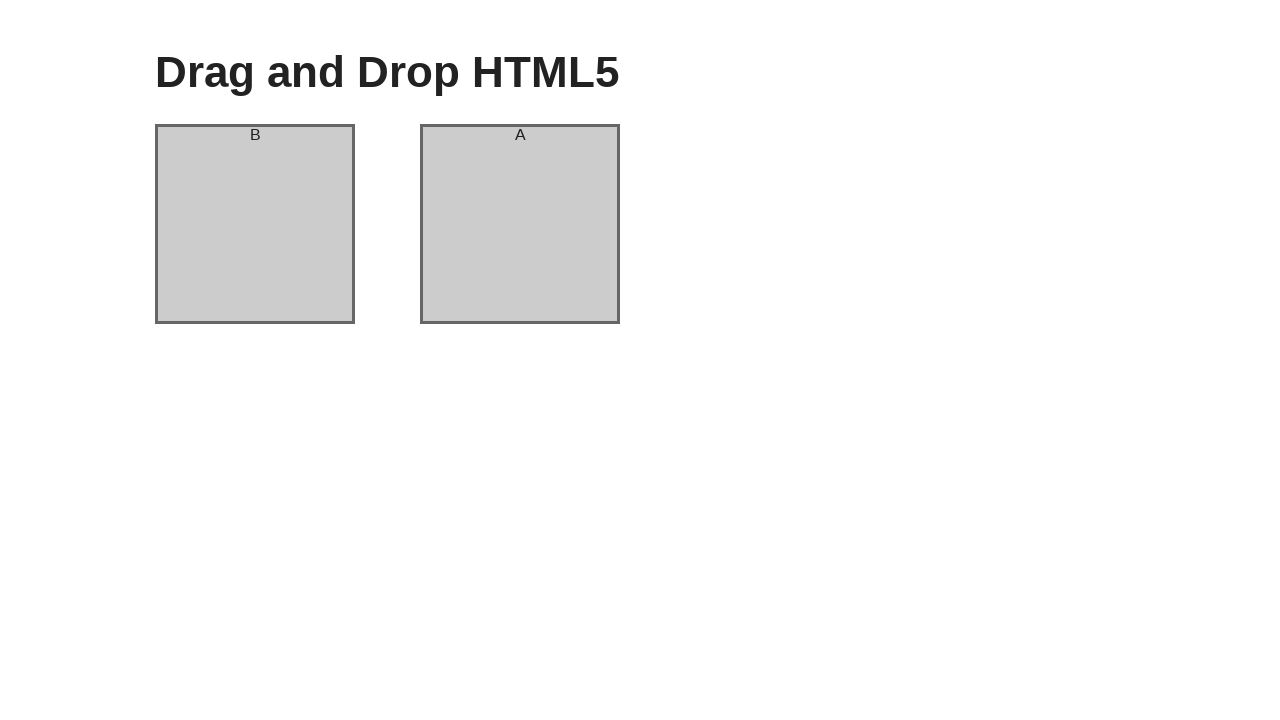

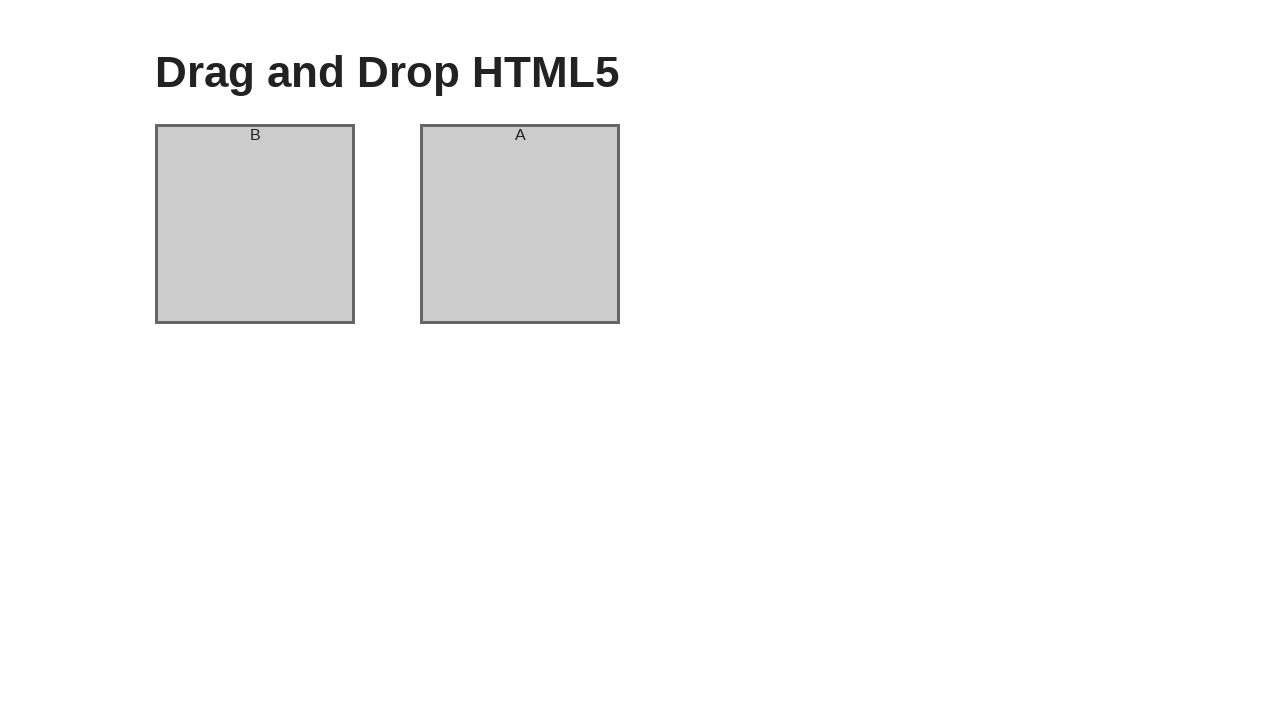